Tests drag and drop functionality within an iframe by dragging an element from source to destination

Starting URL: https://jqueryui.com/droppable/

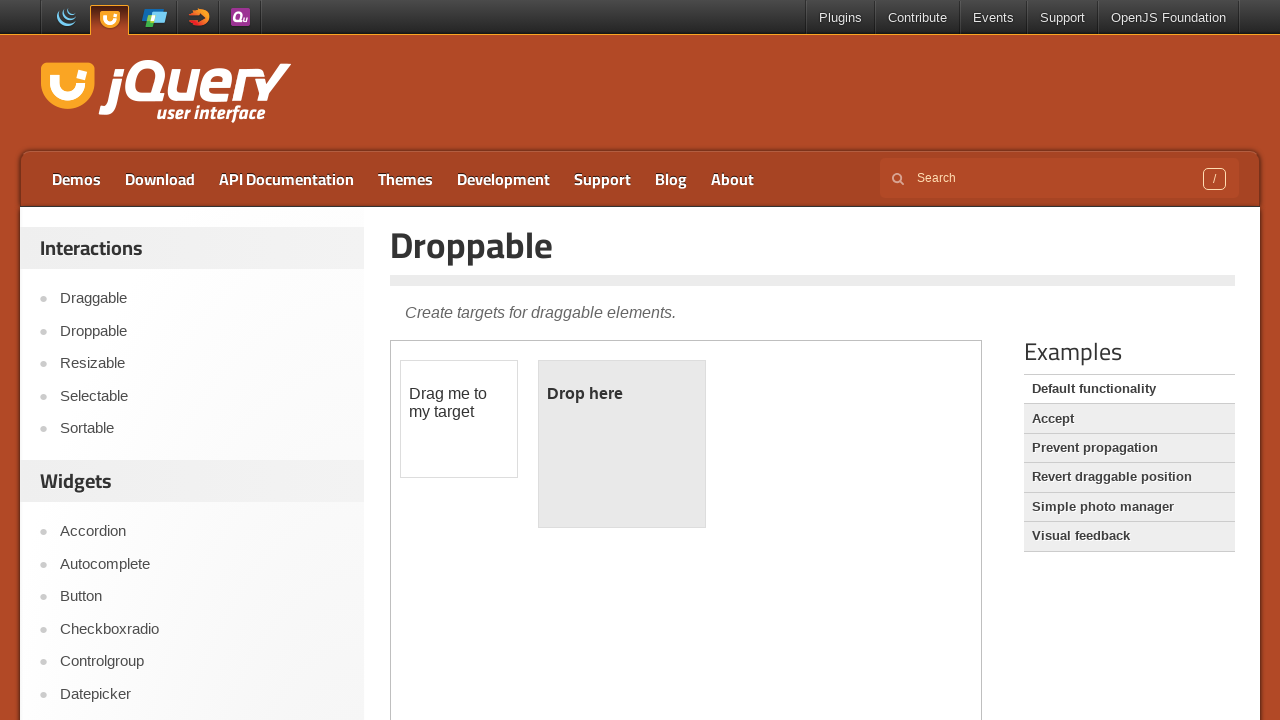

Located the demo iframe containing drag and drop elements
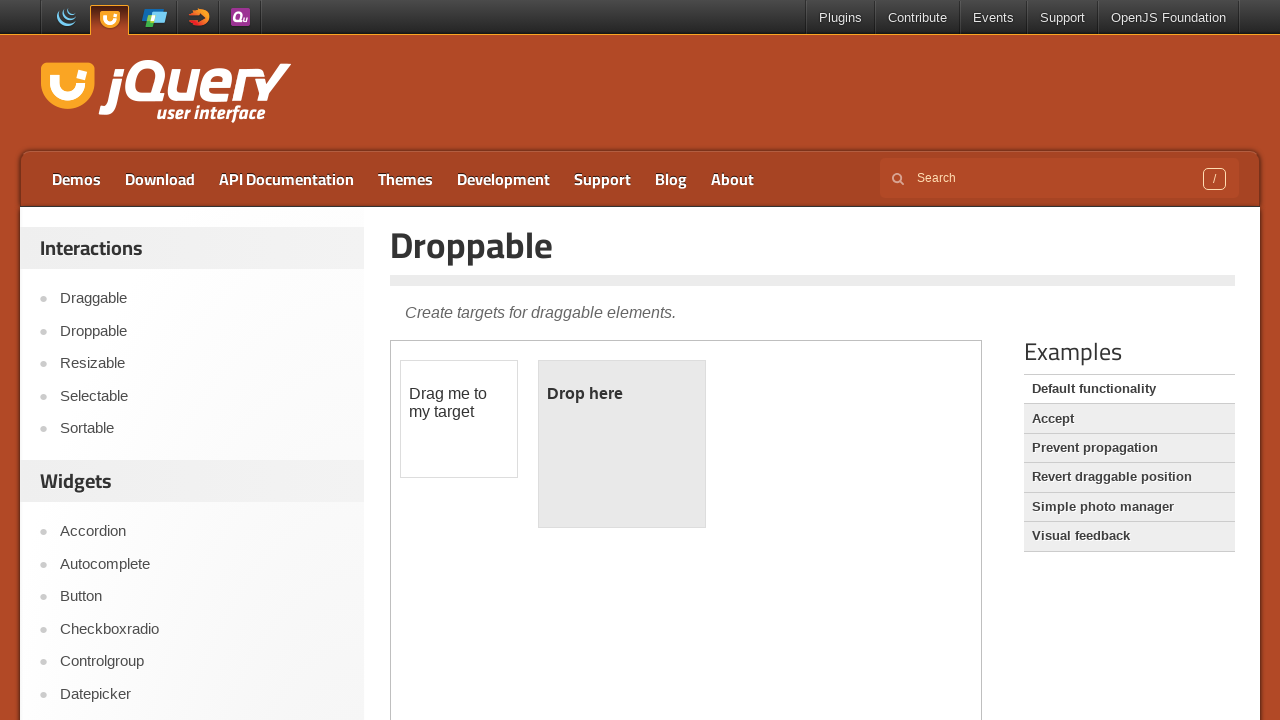

Clicked on the draggable element at (459, 419) on iframe.demo-frame >> internal:control=enter-frame >> #draggable
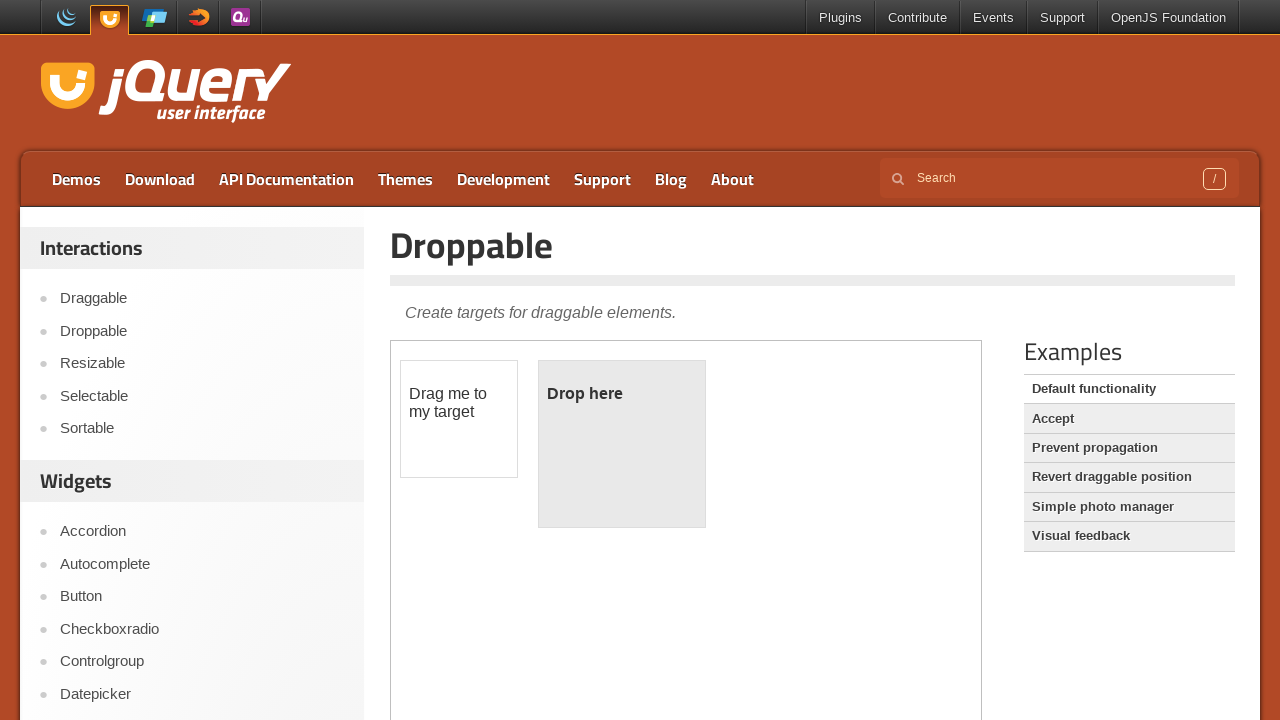

Located the source draggable element
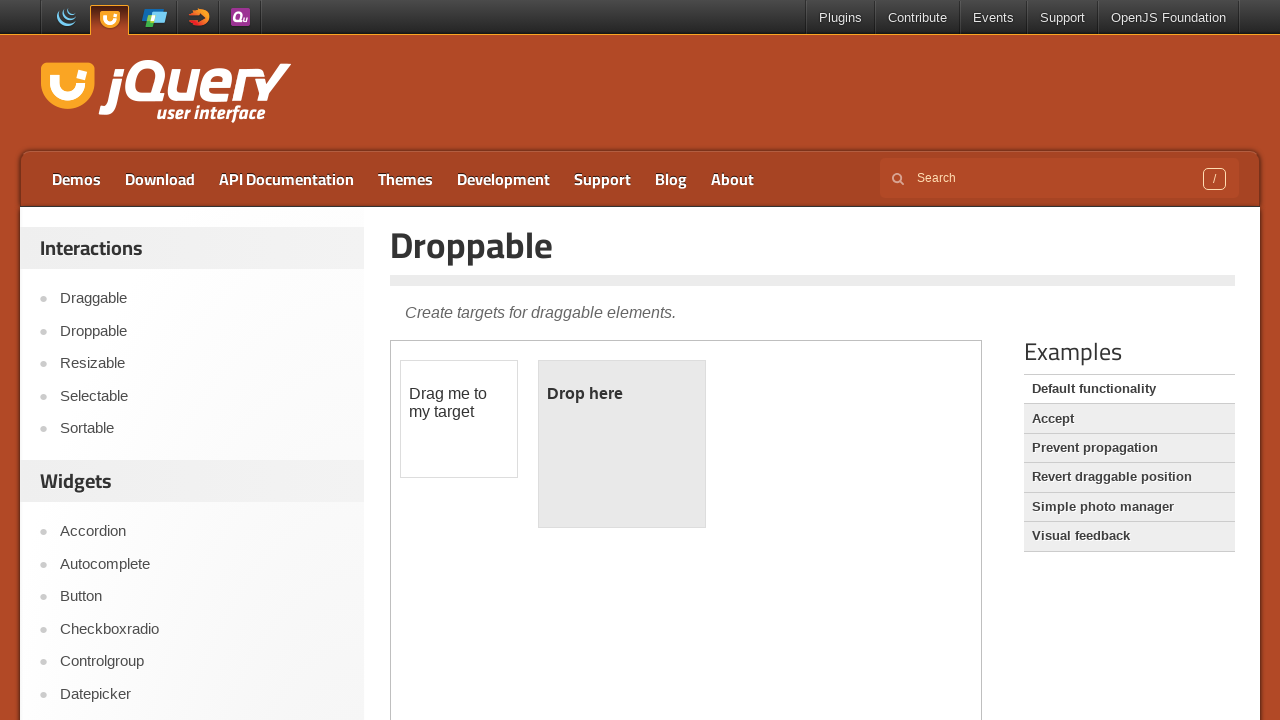

Located the destination droppable element
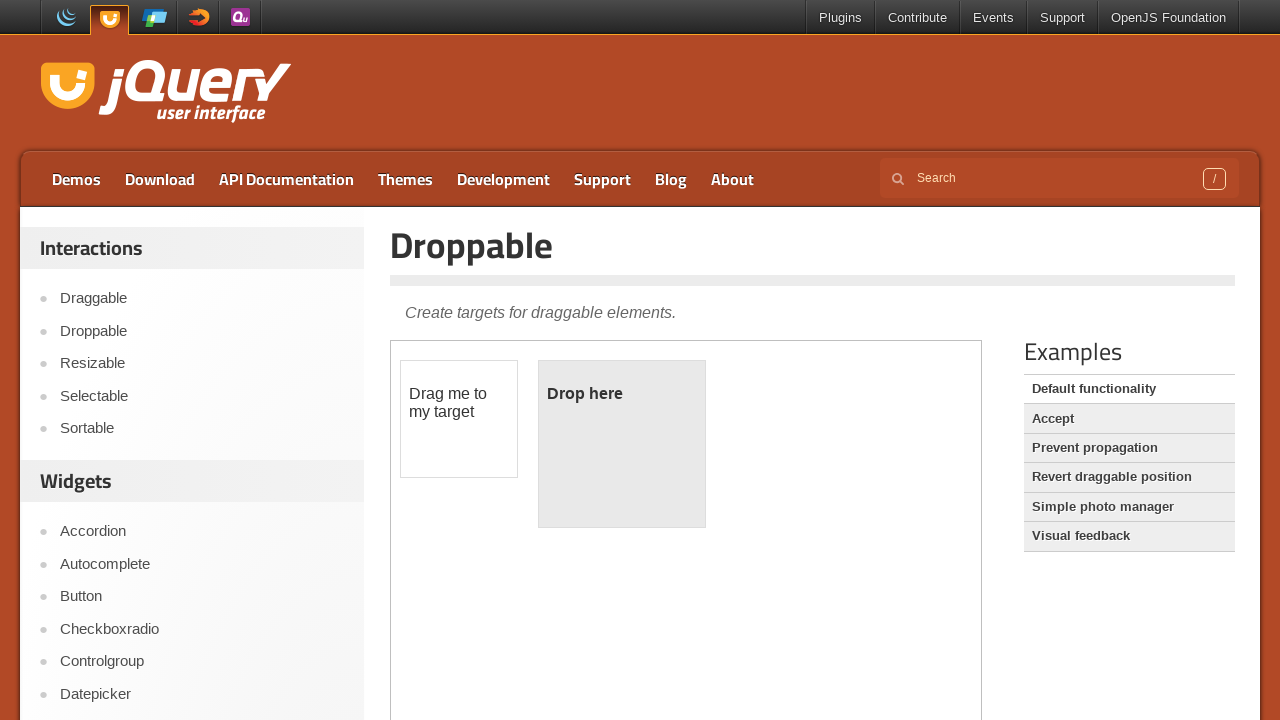

Dragged element from source to destination within iframe at (622, 444)
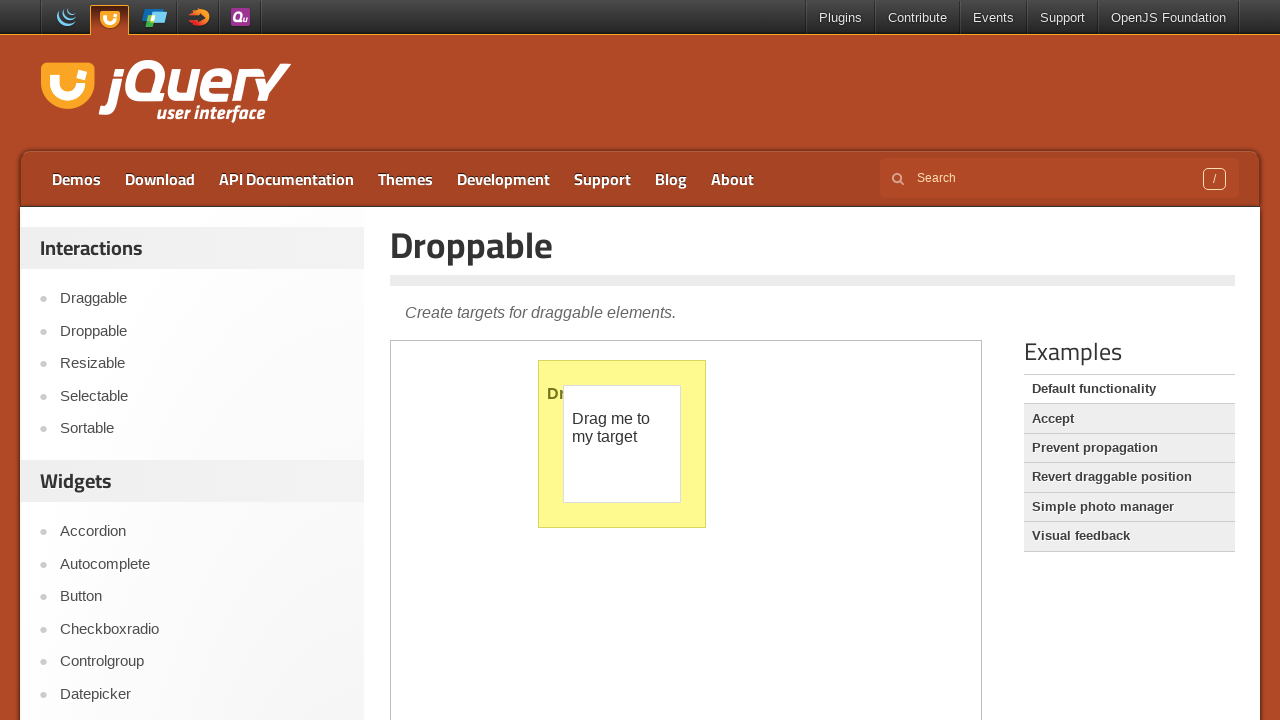

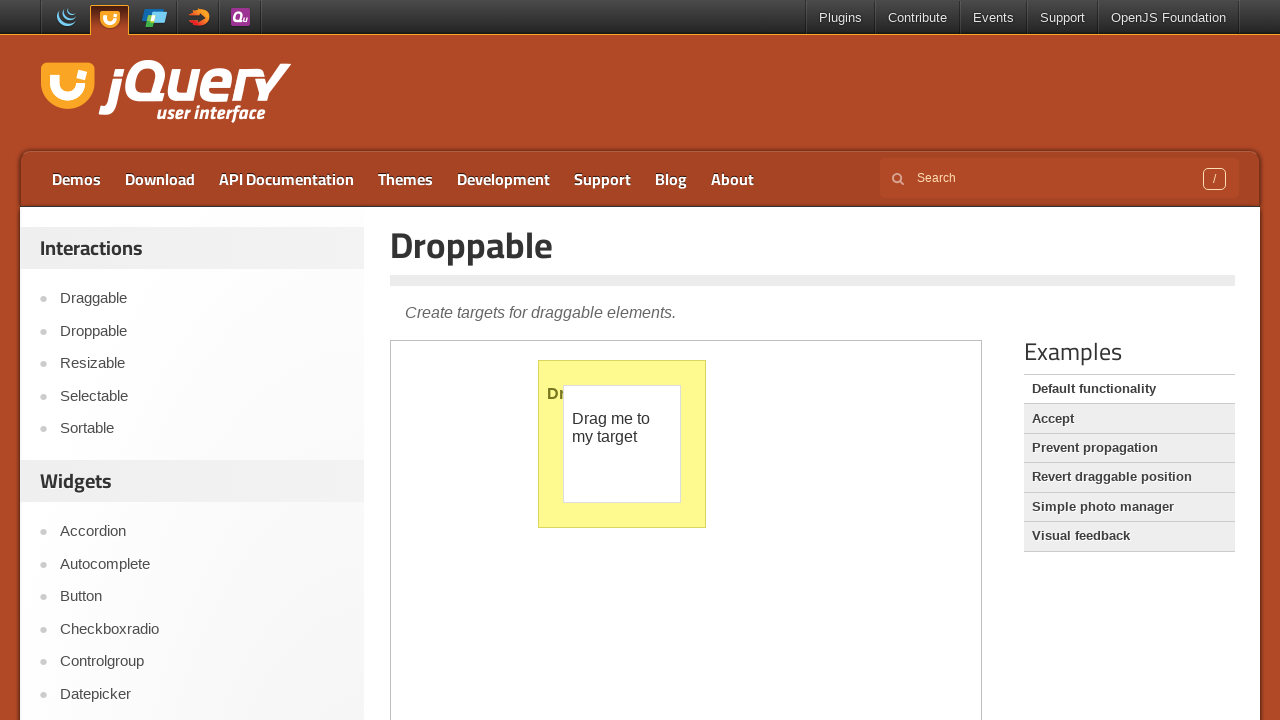